Tests window handling by opening a new separate window and switching between windows

Starting URL: http://demo.automationtesting.in/Index.html

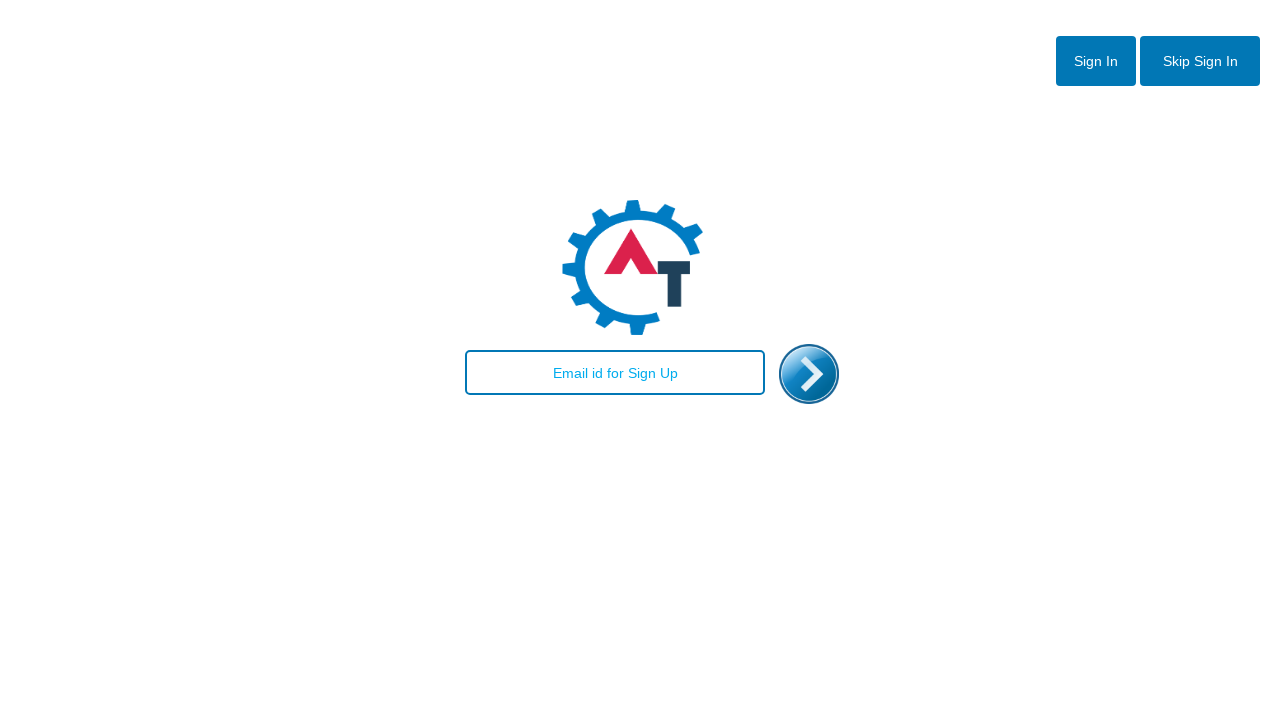

Clicked skip sign in button at (1200, 61) on xpath=//button[@id='btn2']
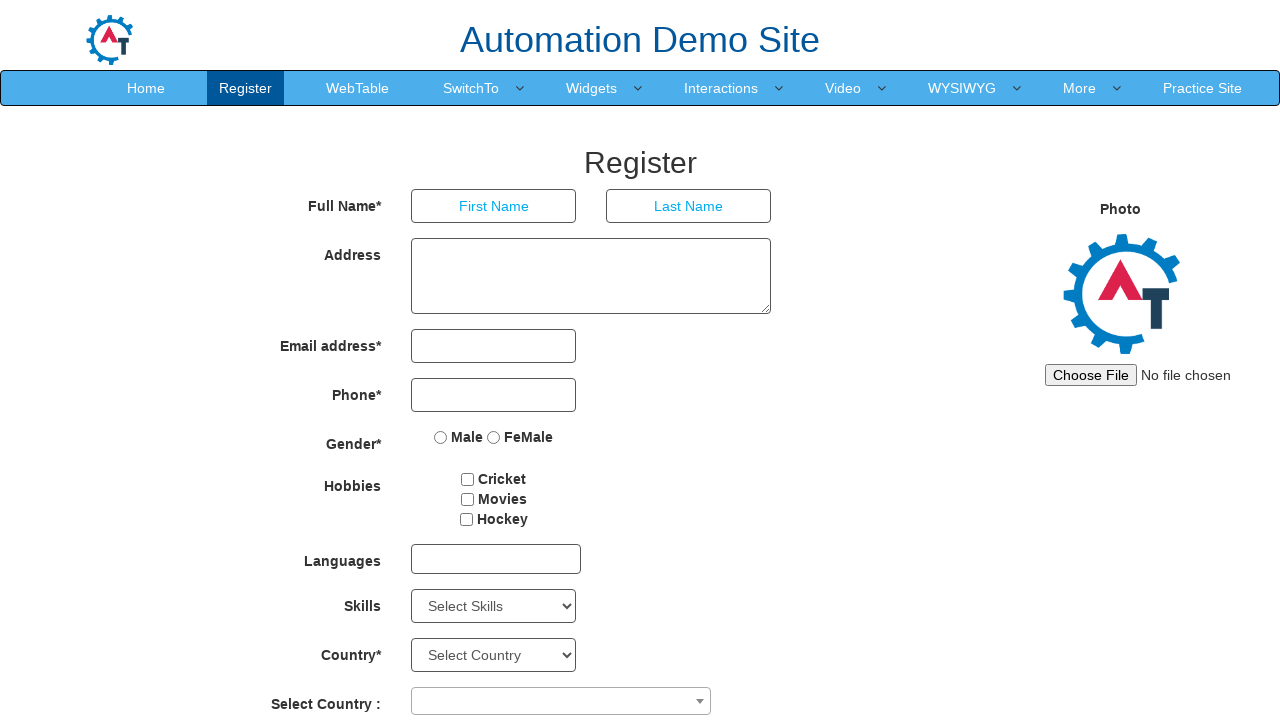

Clicked SwitchTo dropdown menu at (471, 88) on xpath=//a[text()='SwitchTo']
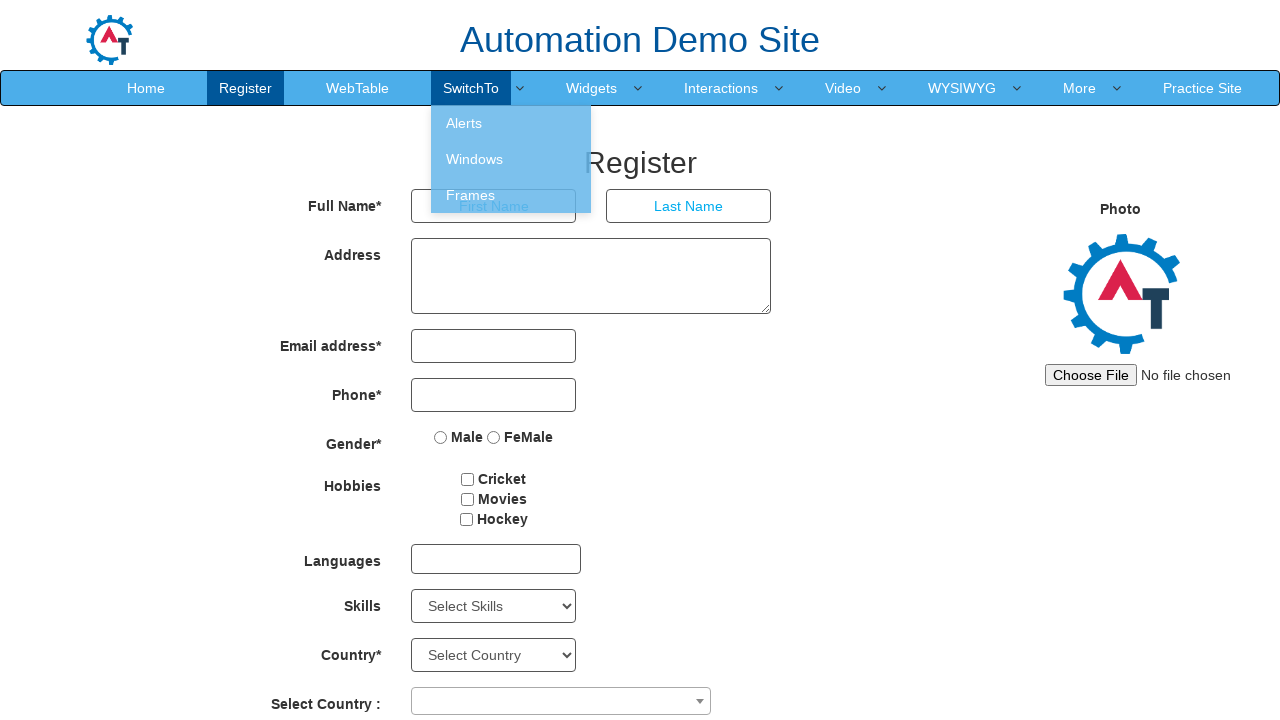

Clicked Windows option from dropdown at (511, 159) on xpath=//a[text()='Windows']
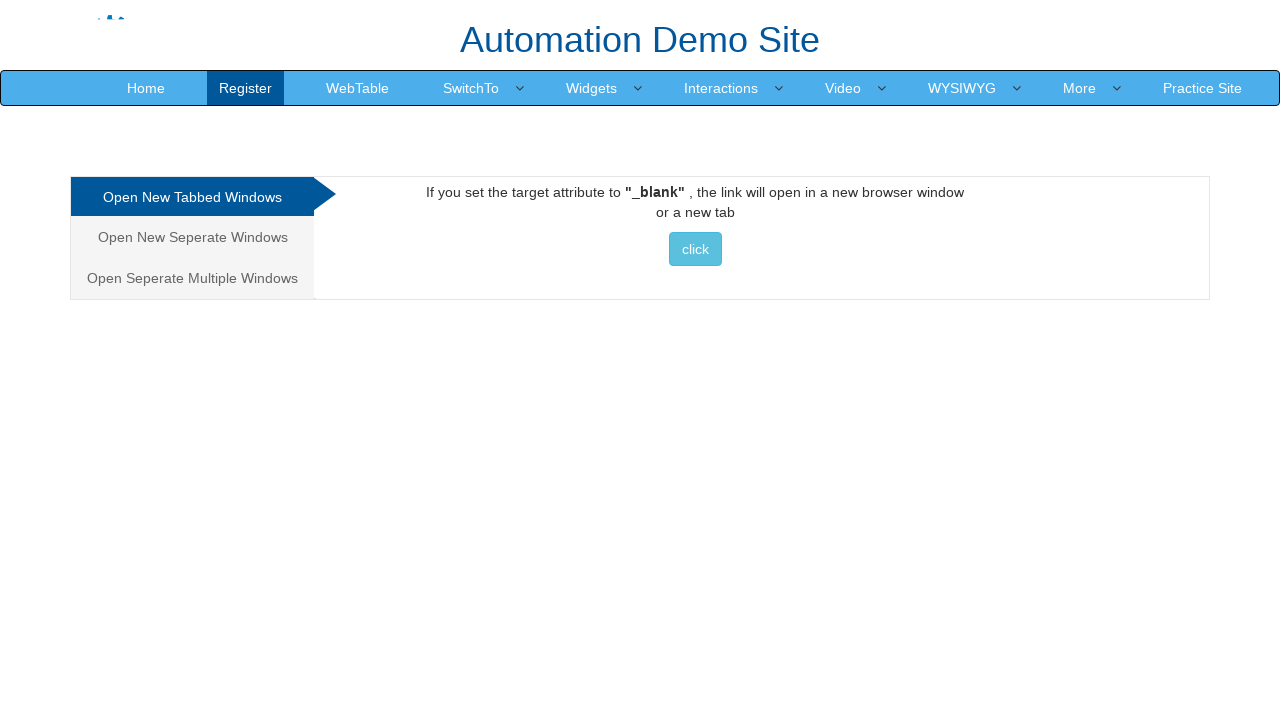

Clicked Open New Separate Windows link at (192, 237) on xpath=//a[text()='Open New Seperate Windows']
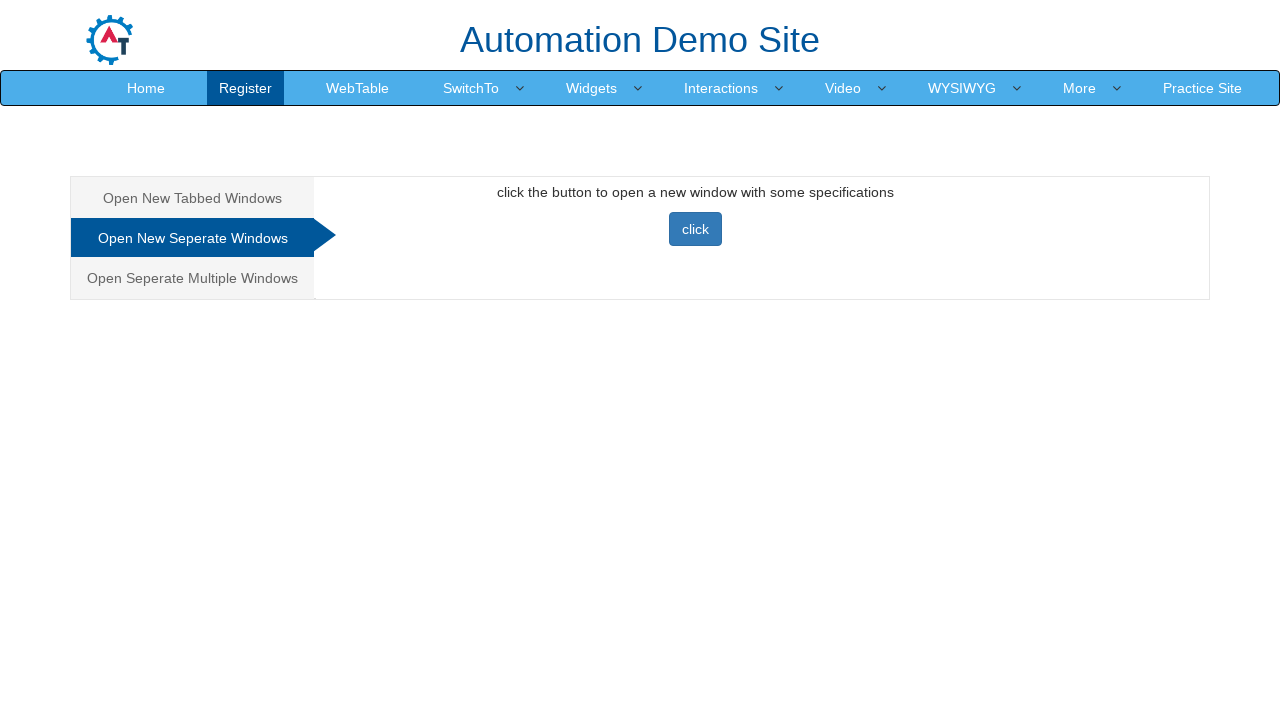

Clicked button to open new separate window and captured new window reference at (695, 229) on xpath=//button[text()='click']
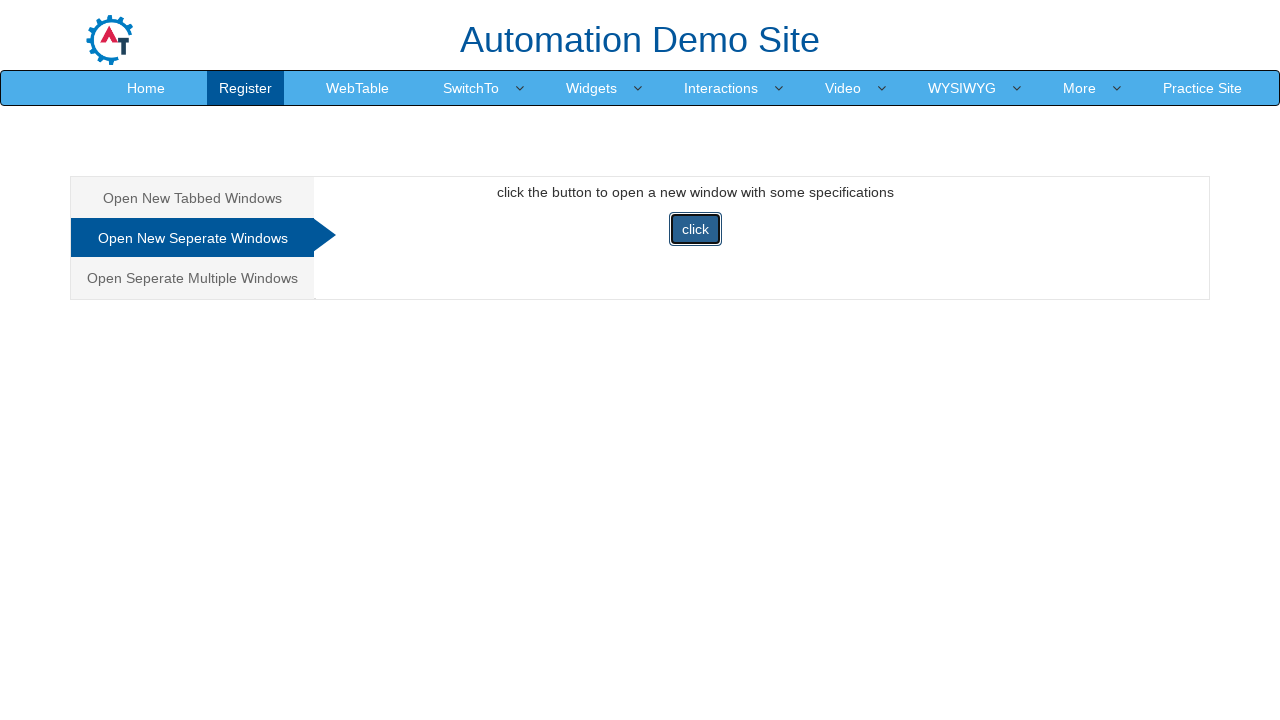

Retrieved and printed new window title
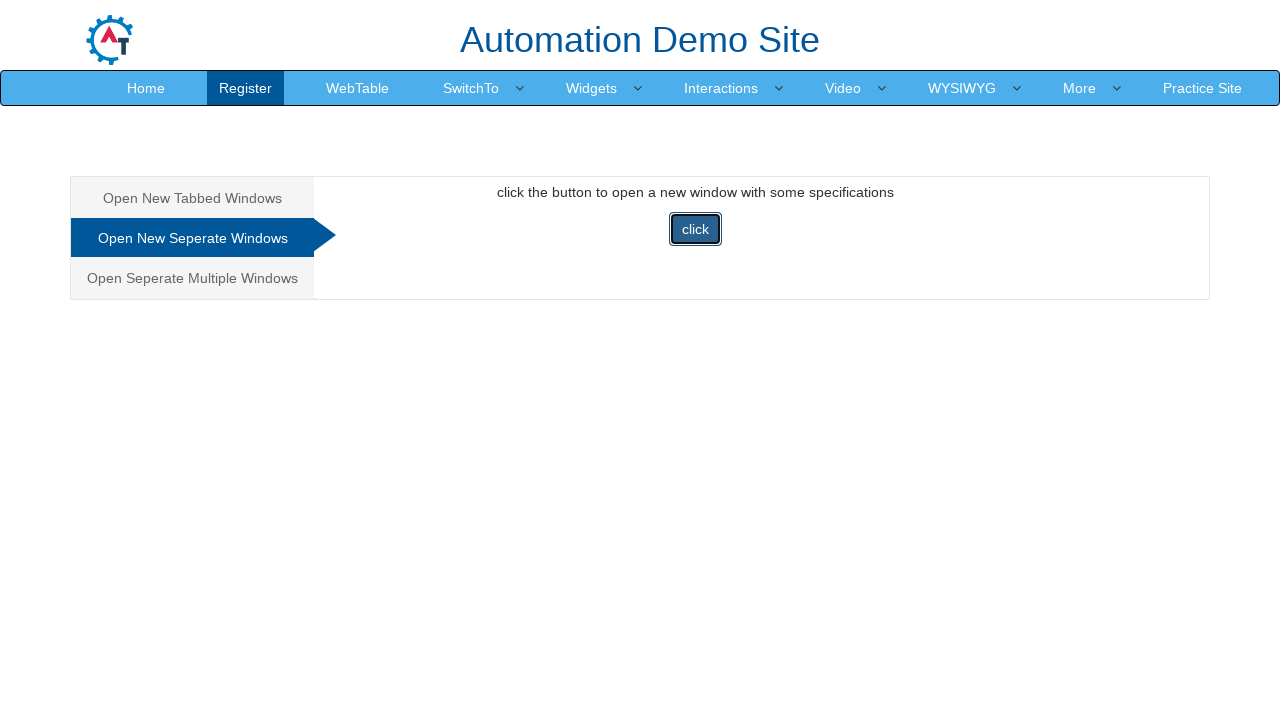

Closed the new separate window
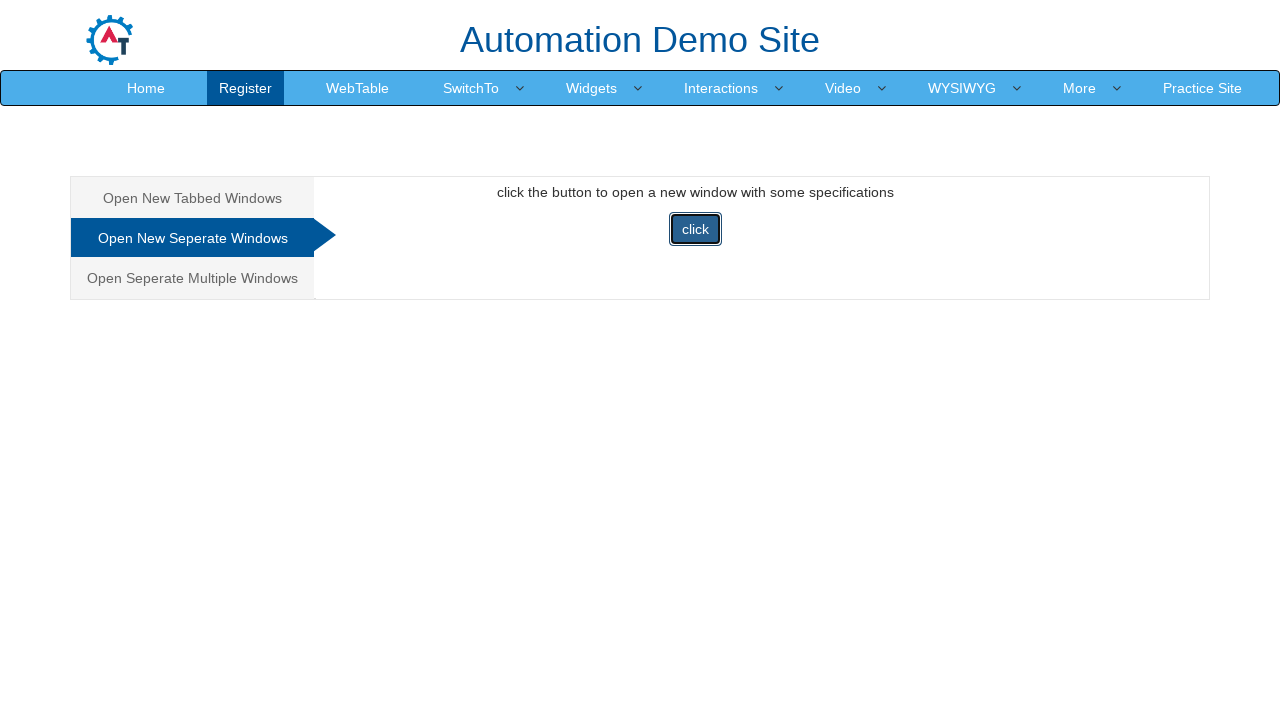

Verified original window title after closing new window
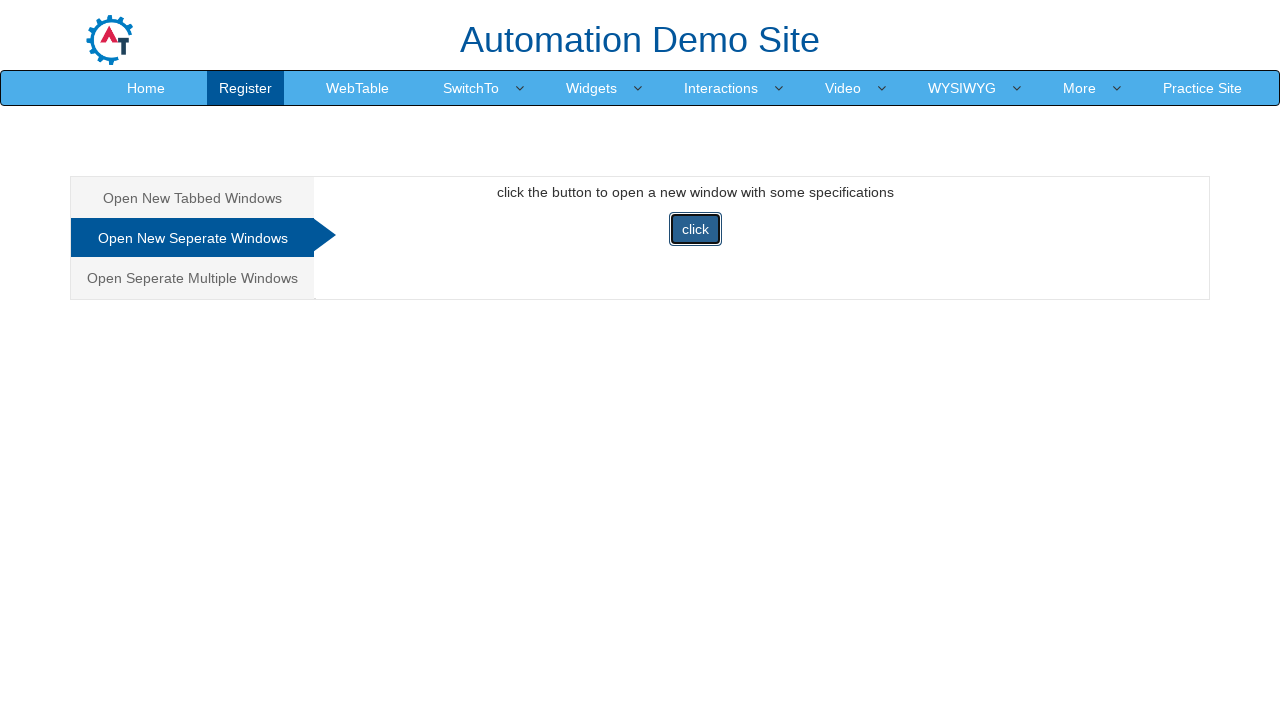

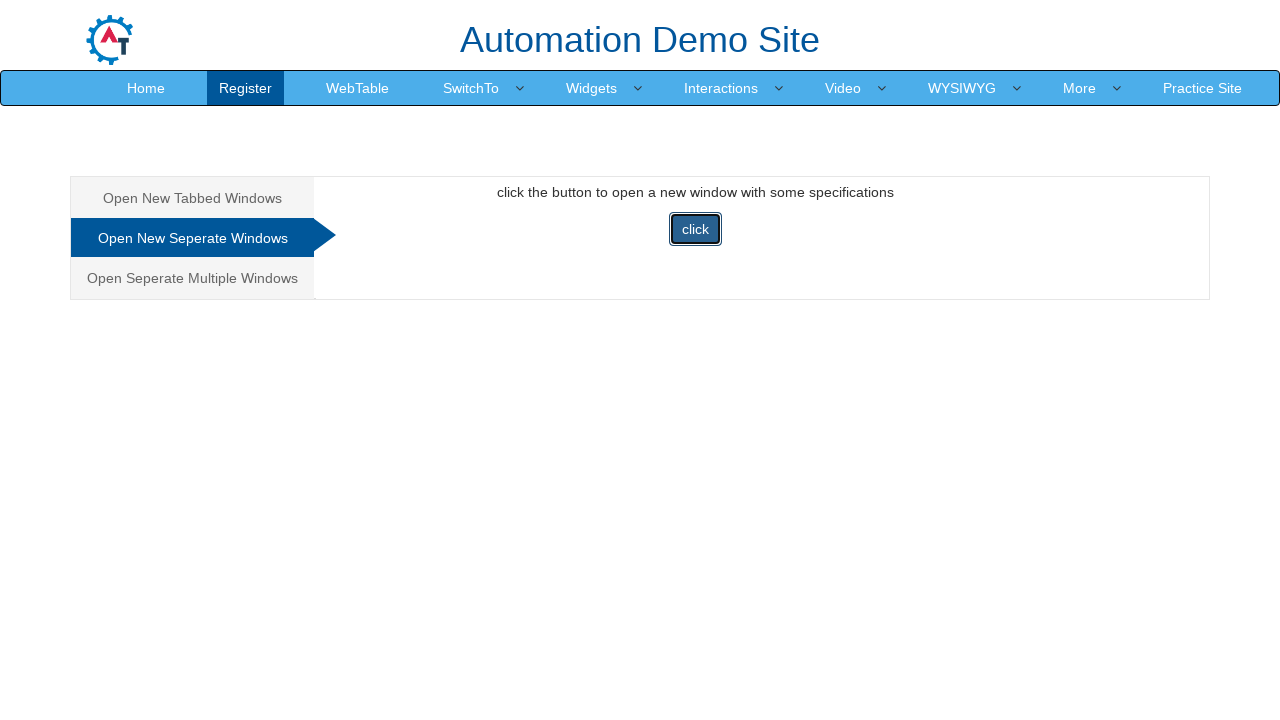